Tests the "Select Value" custom dropdown by clicking to open it and viewing options

Starting URL: https://demoqa.com/select-menu

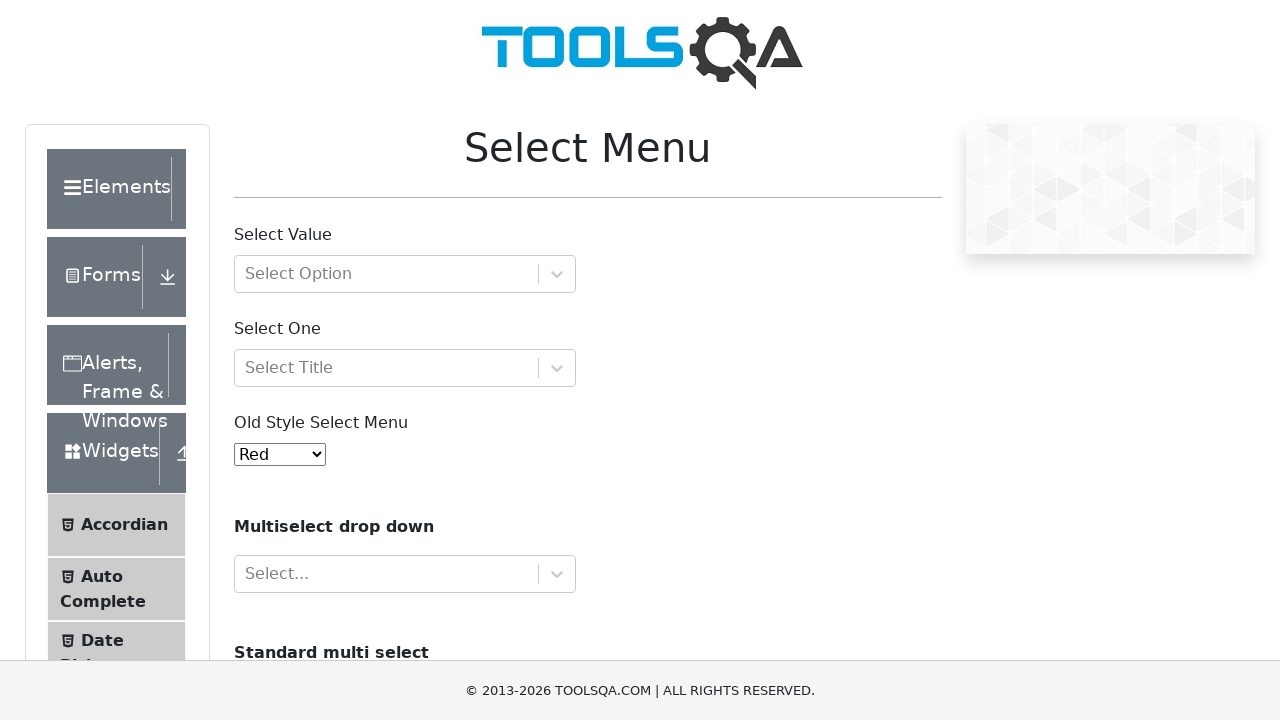

Clicked on the 'Select Value' dropdown to open it at (405, 274) on #withOptGroup
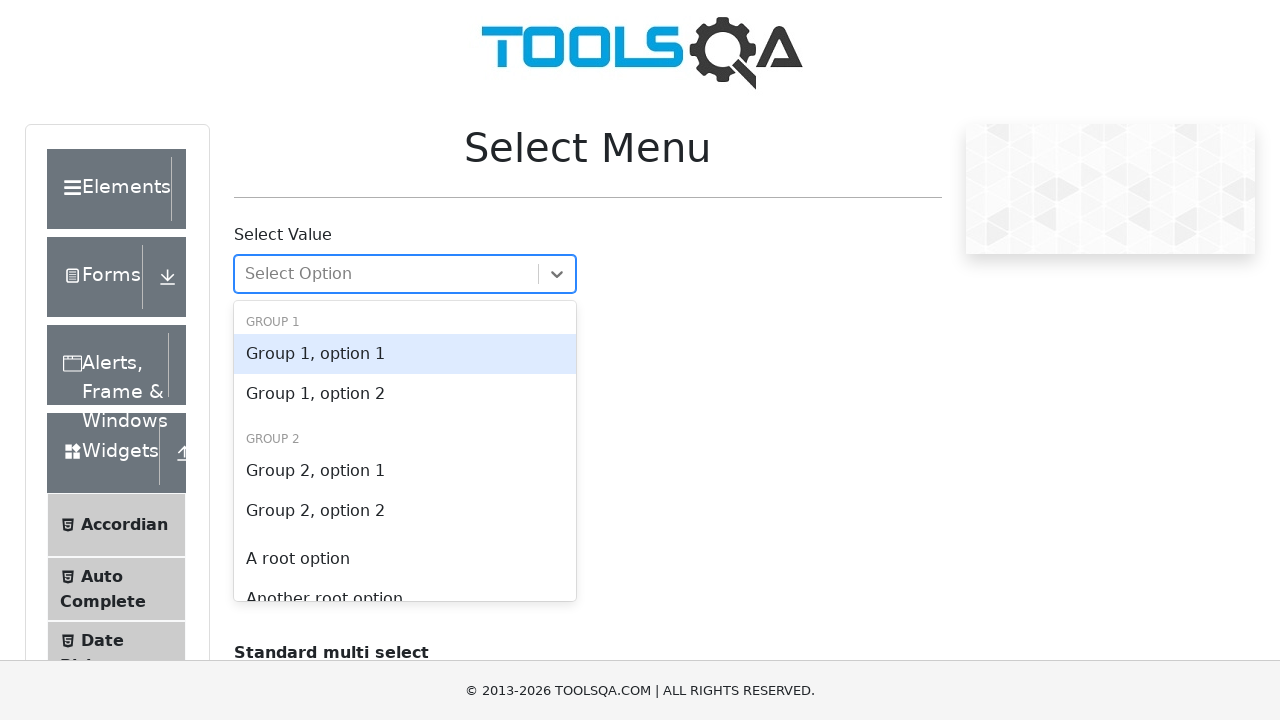

Waited for dropdown menu options to appear
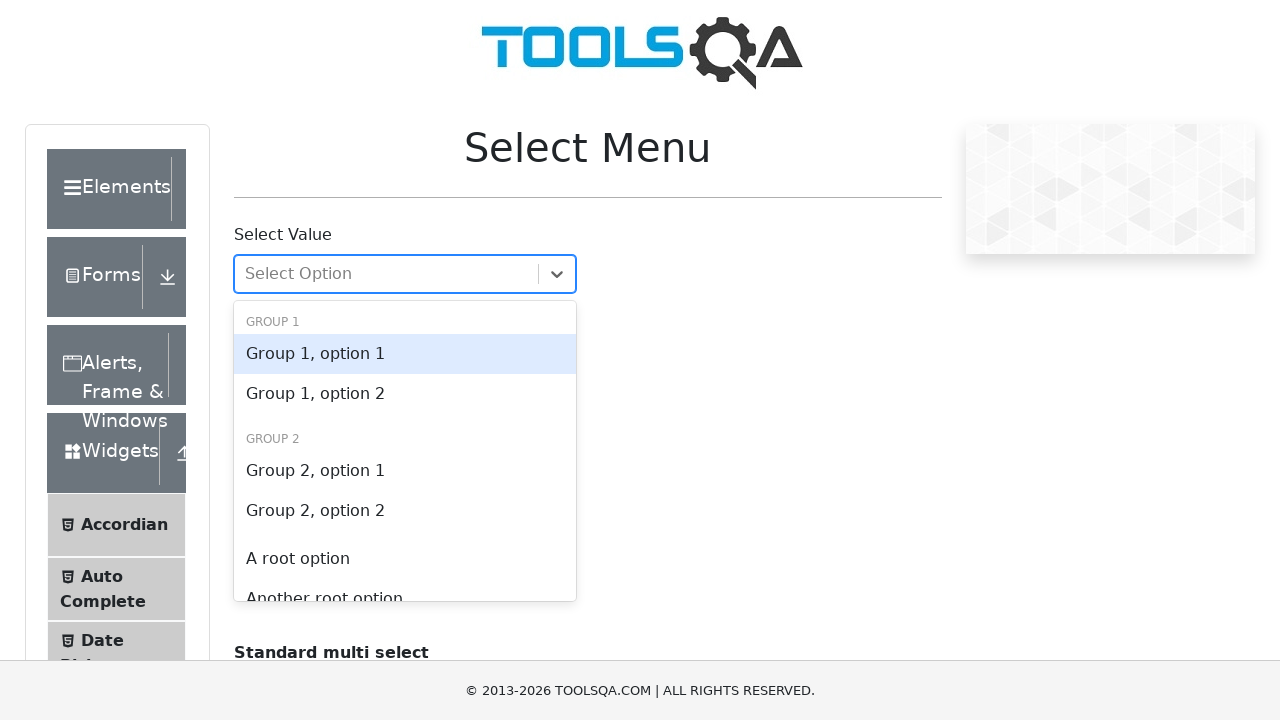

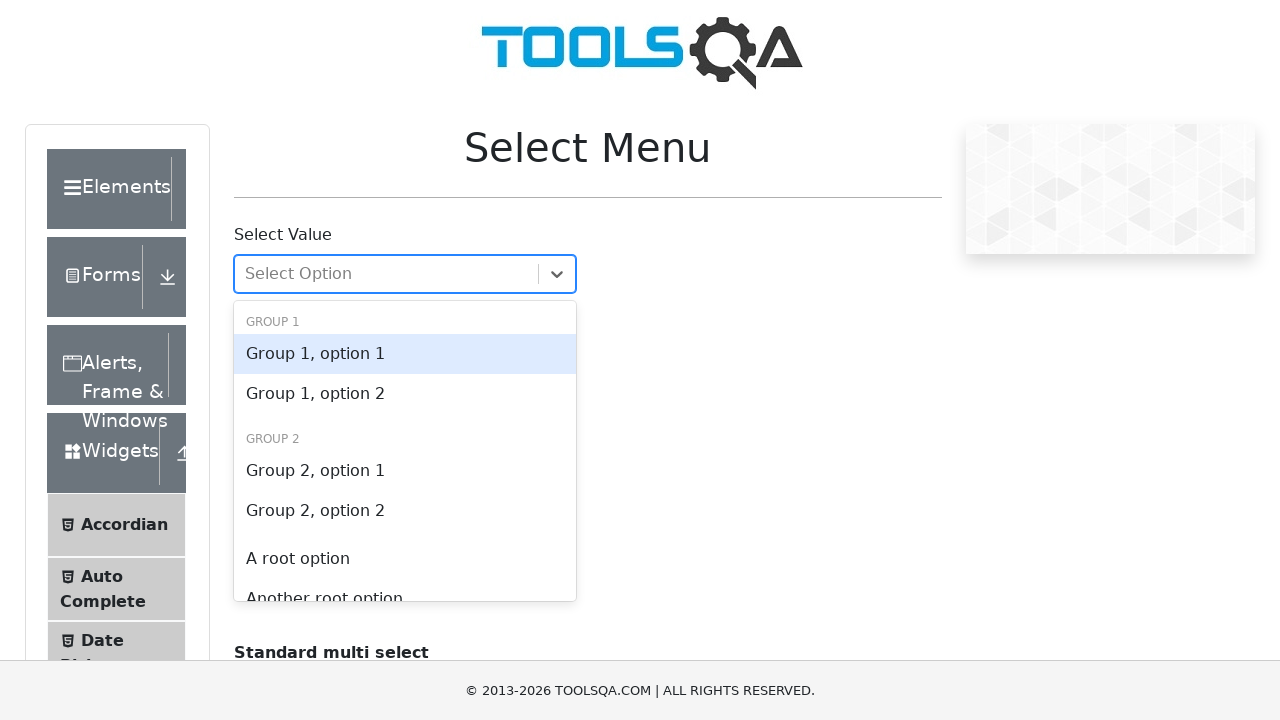